Tests Bootstrap dropdown functionality by clicking on the dropdown button and selecting an option from the menu

Starting URL: https://v4-alpha.getbootstrap.com/components/dropdowns/

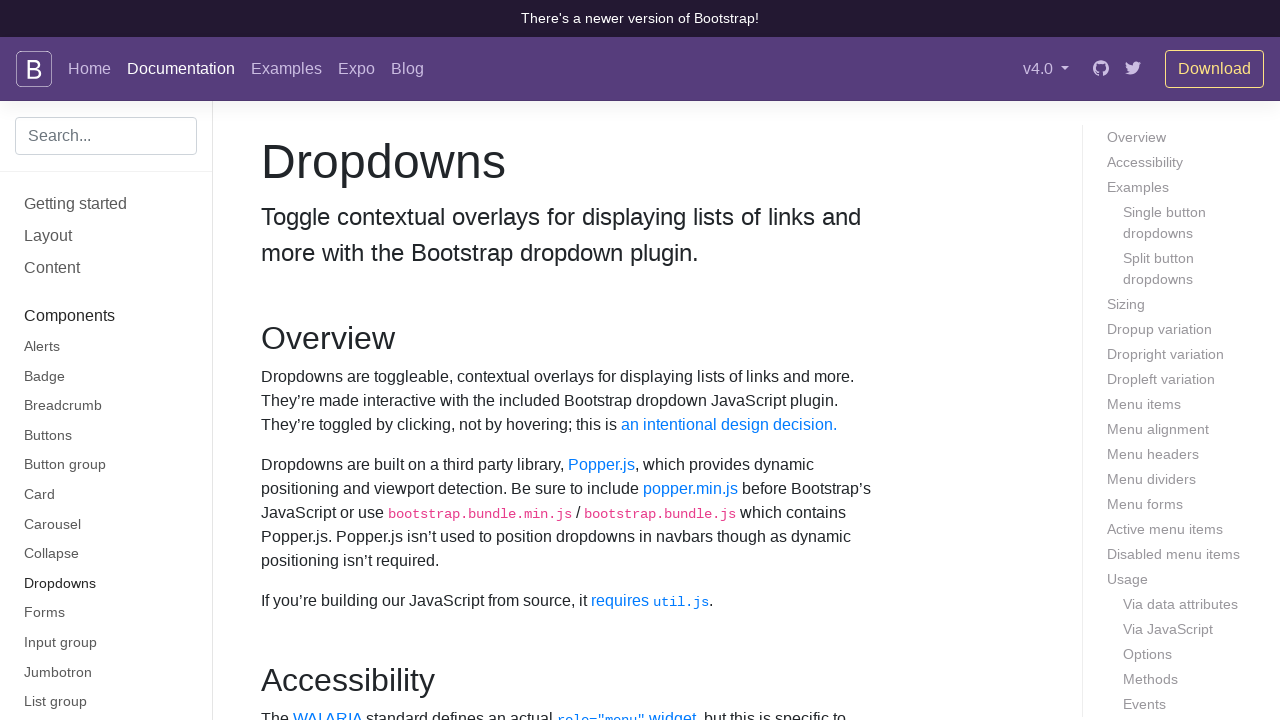

Clicked dropdown button to open menu at (370, 360) on #dropdownMenuButton
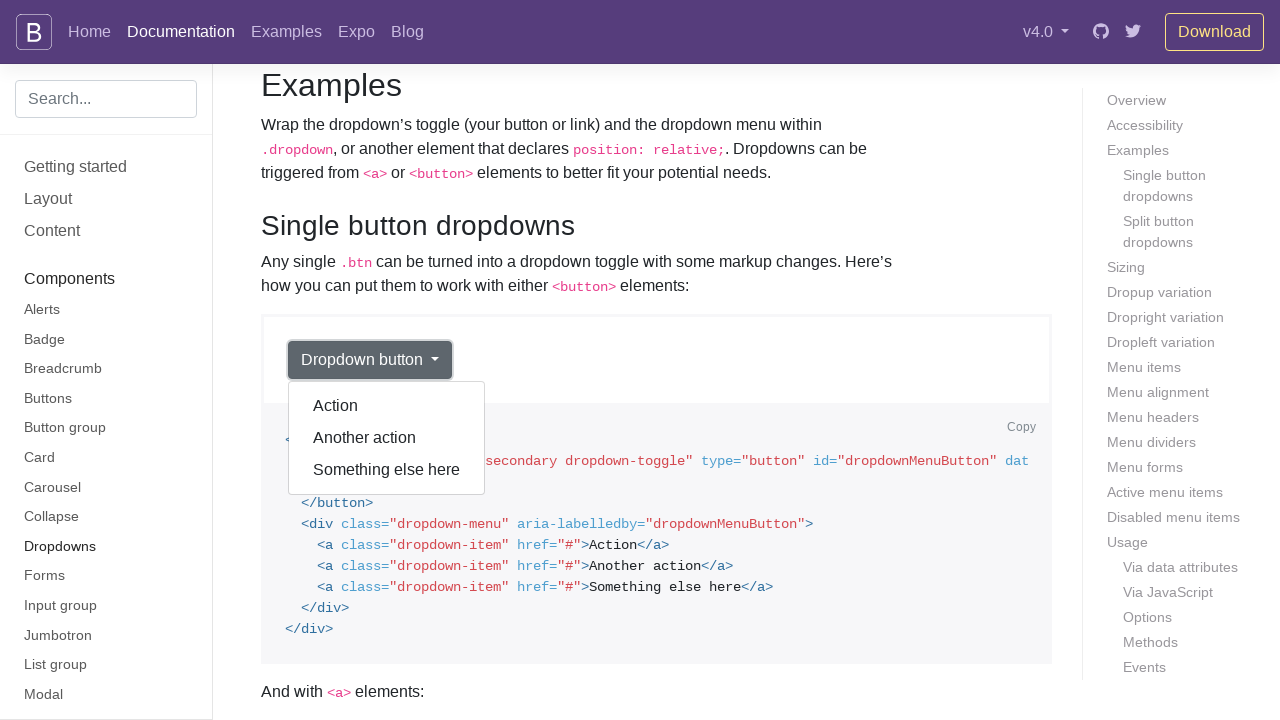

Dropdown menu became visible
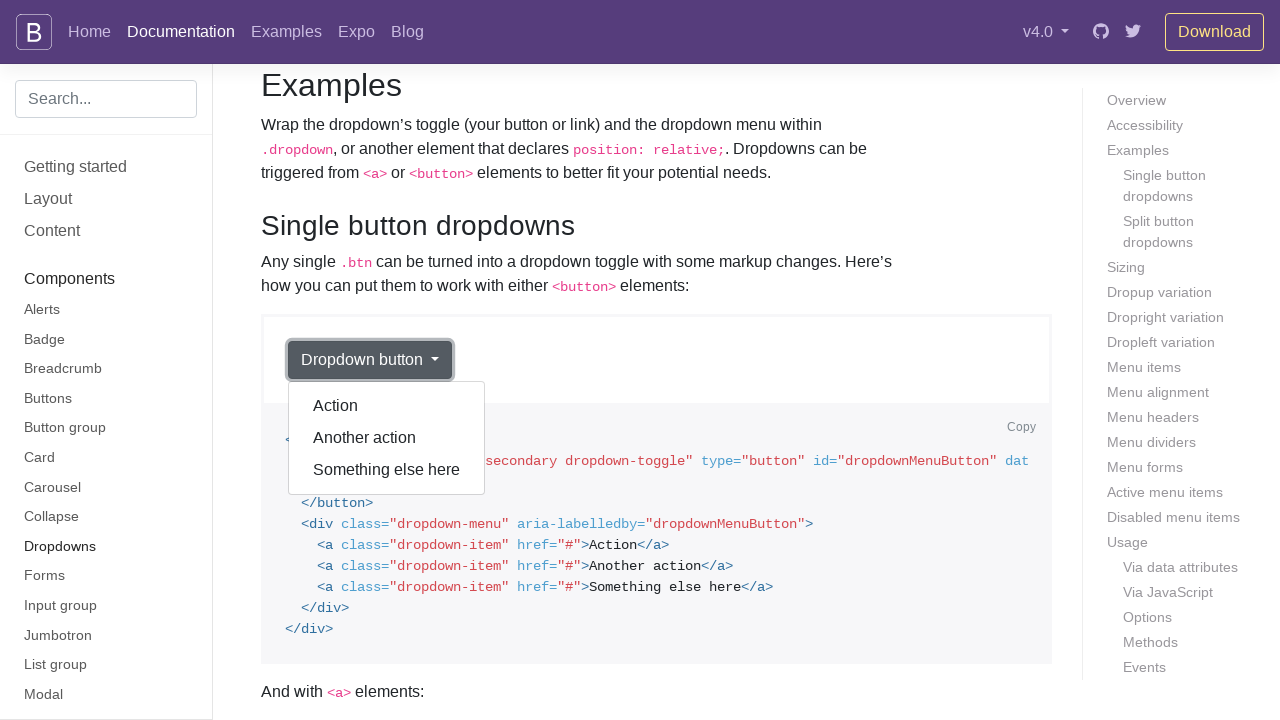

Selected 'Another action' option from dropdown menu
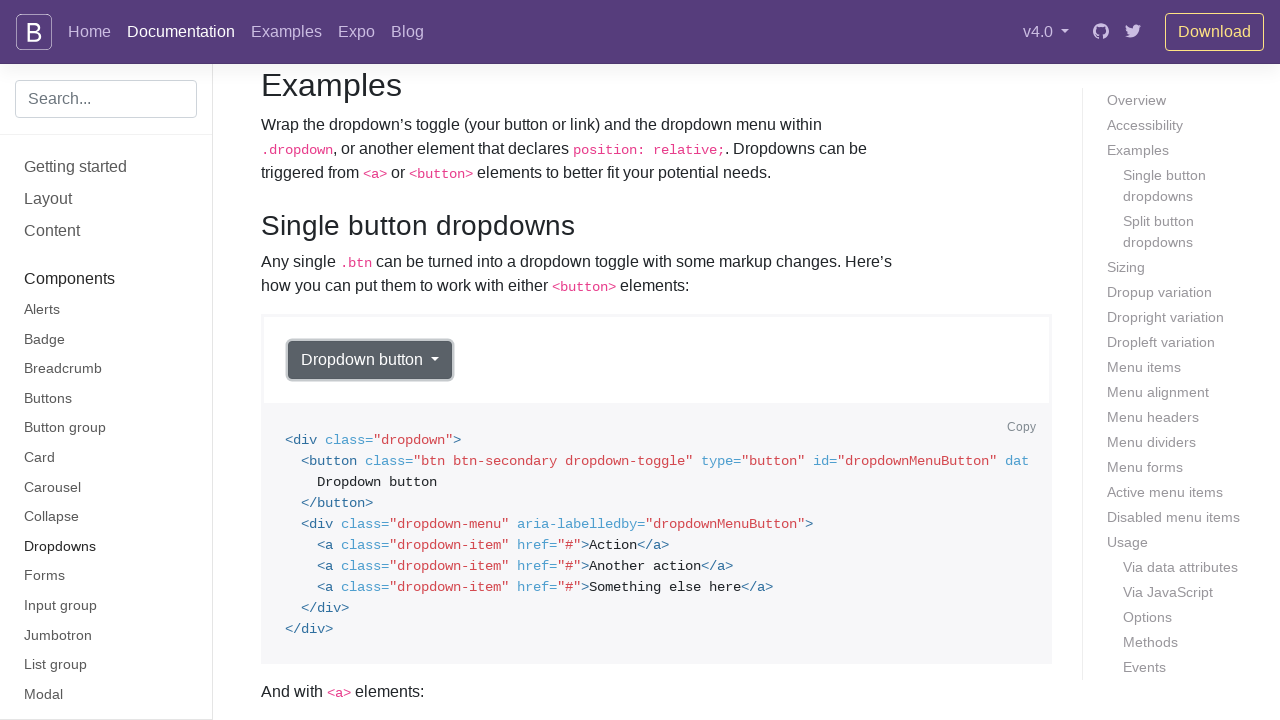

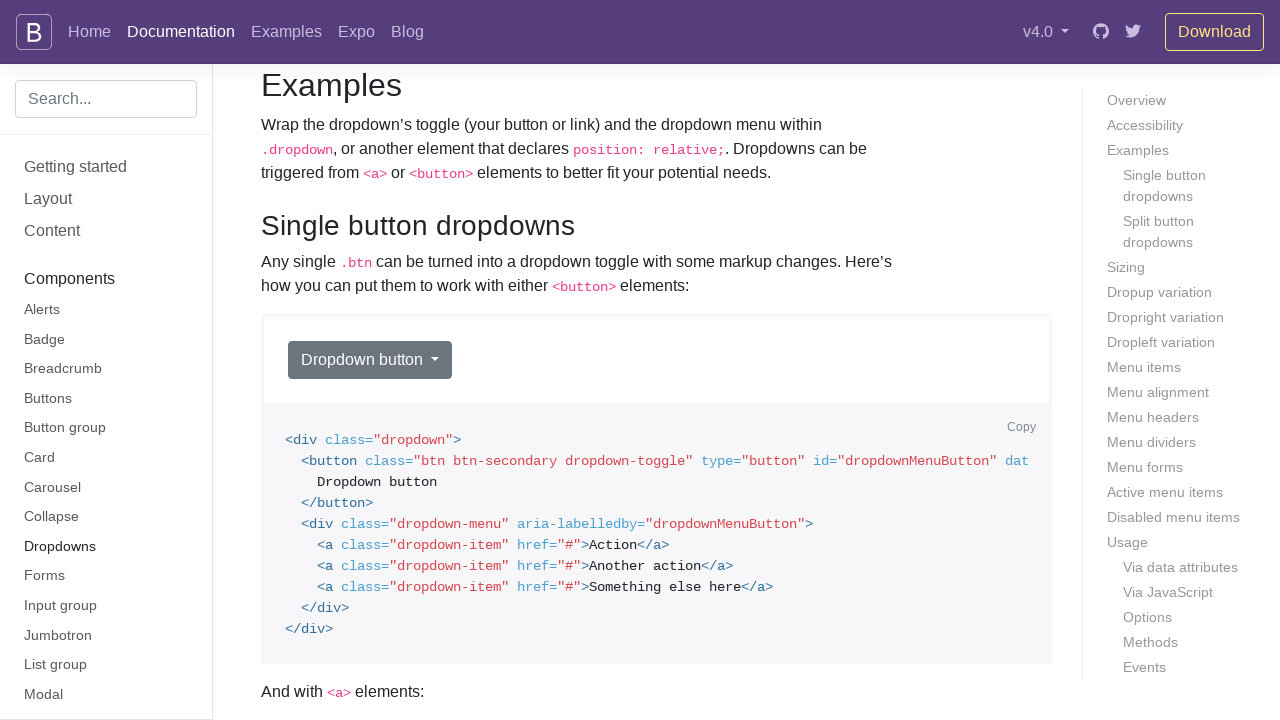